Tests a registration form by filling in first name, last name, and email fields, then submitting the form and verifying successful registration message.

Starting URL: http://suninjuly.github.io/registration1.html

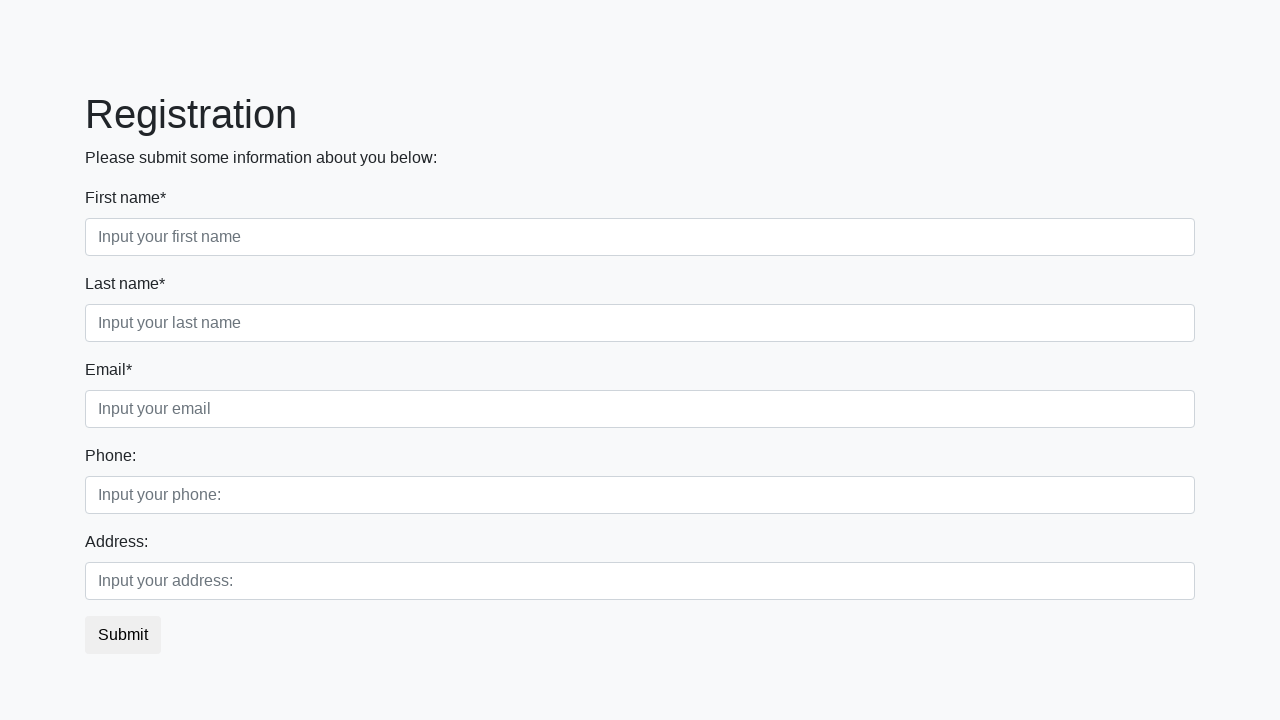

Filled first name field with 'Ivan' on input[placeholder="Input your first name"]
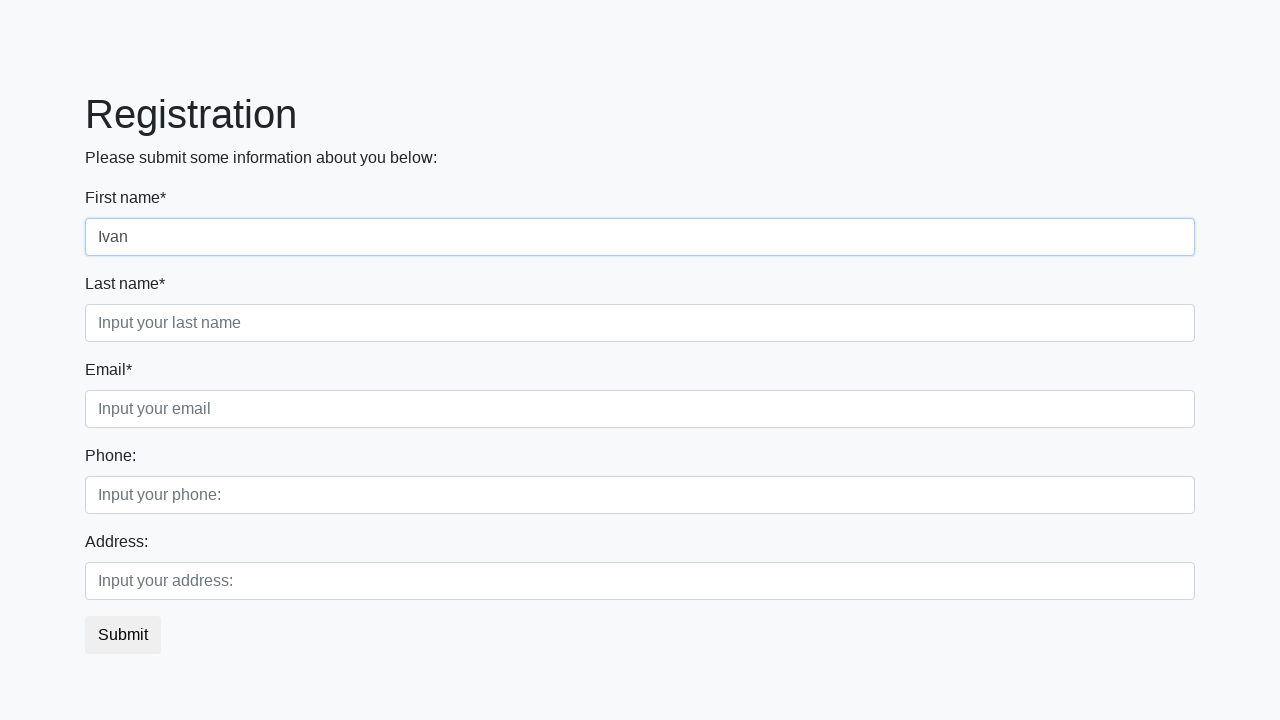

Filled last name field with 'Petrov' on input.second
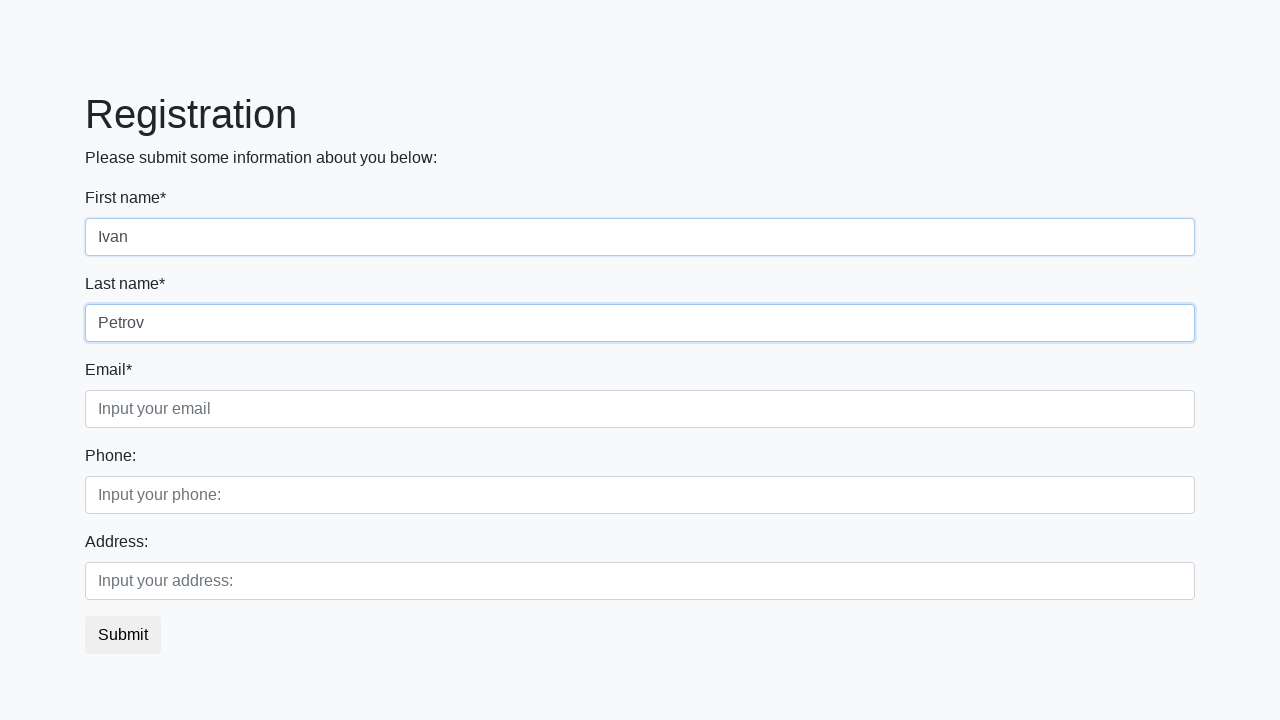

Filled email field with 'testuser@example.com' on input[placeholder="Input your email"]
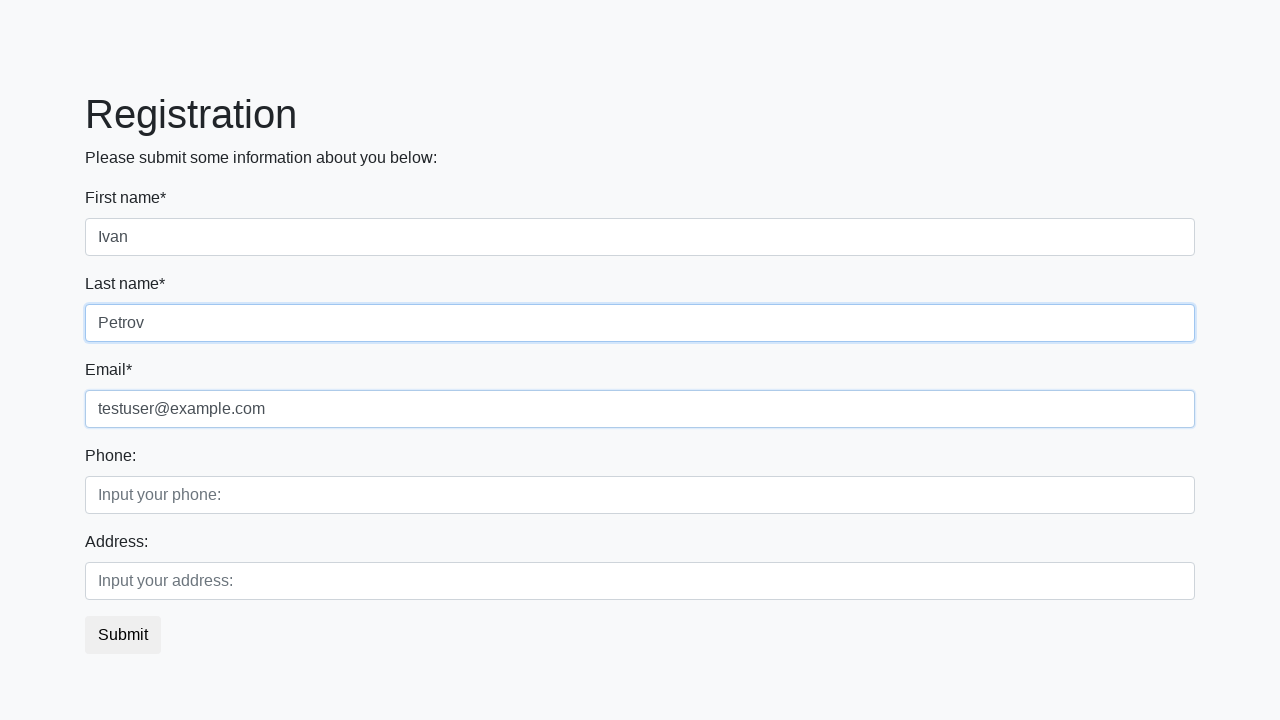

Clicked submit button to register at (123, 635) on button.btn
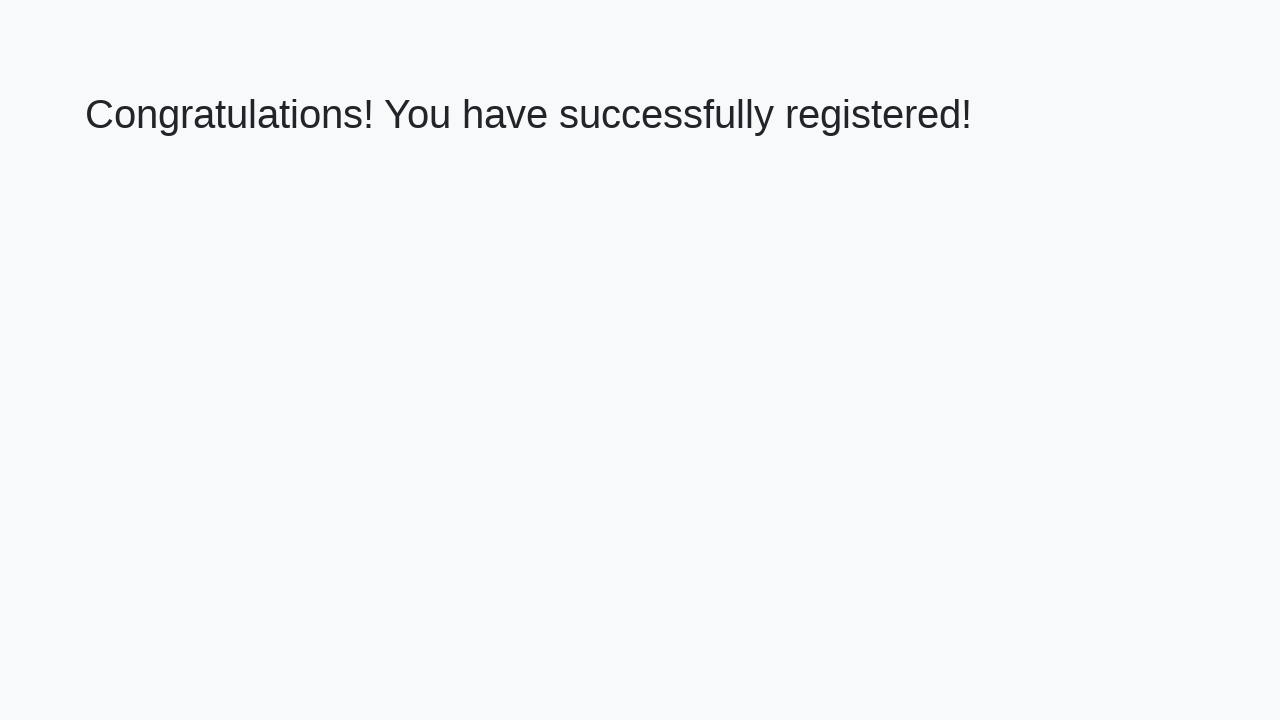

Success message header loaded
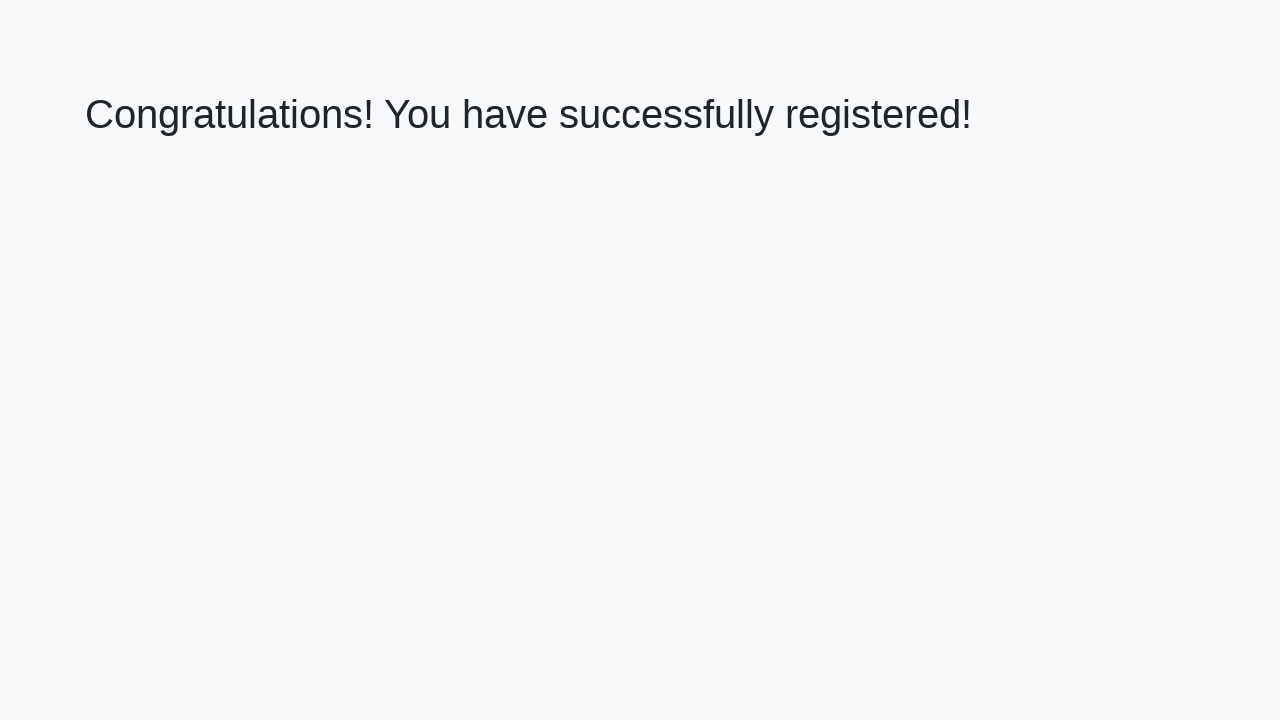

Retrieved success message text
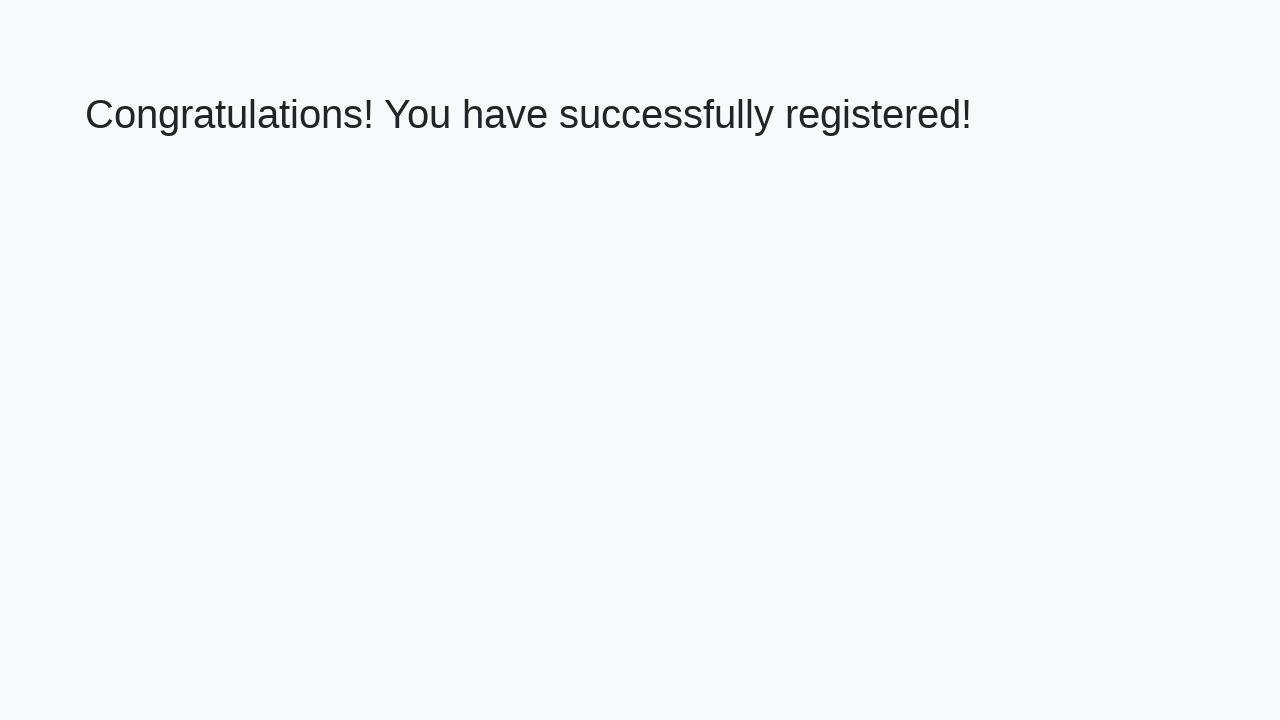

Verified registration success message
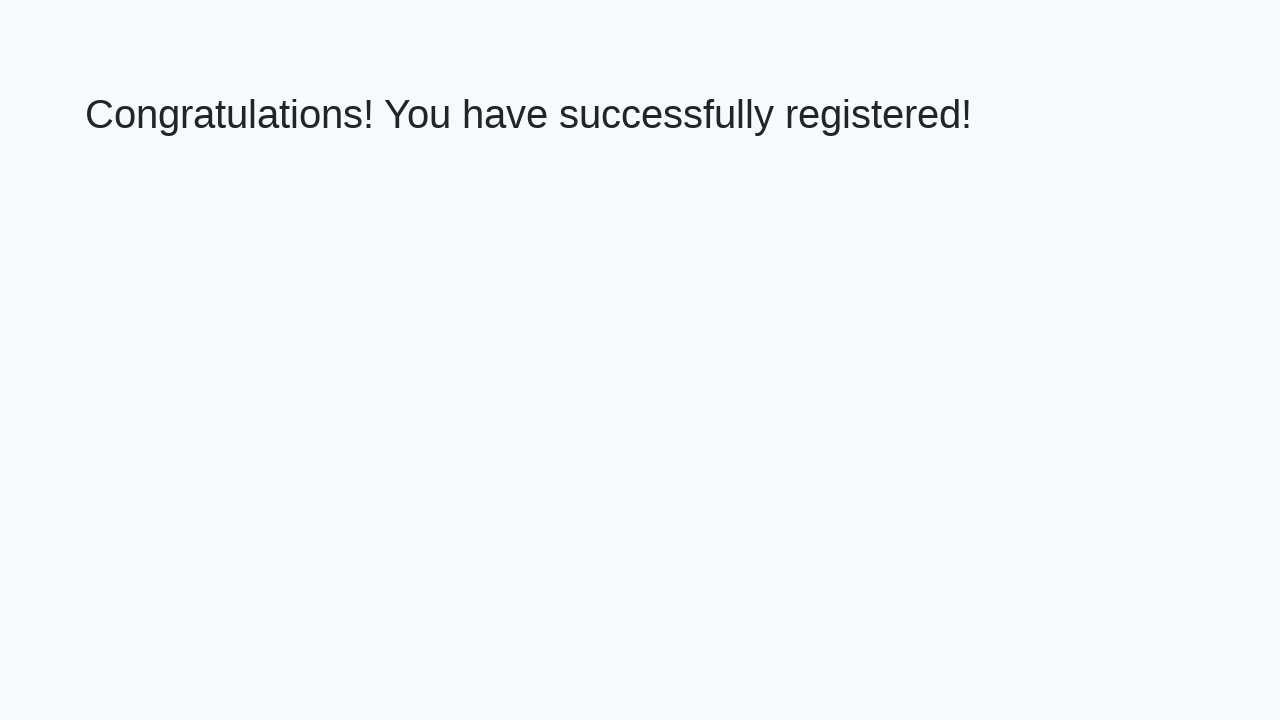

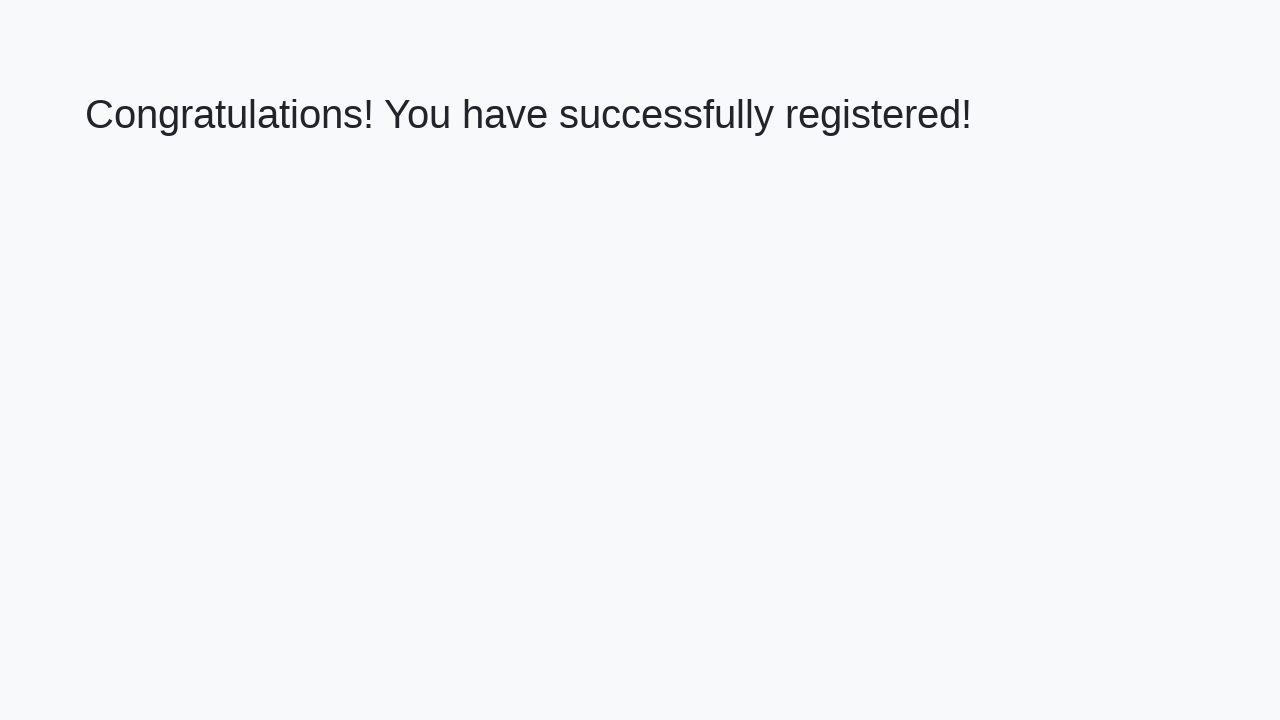